Tests context menu functionality by navigating to the Context Menu page, performing a right-click on an image to trigger an alert, accepting the alert, clicking on the image, and navigating back.

Starting URL: https://the-internet.herokuapp.com/

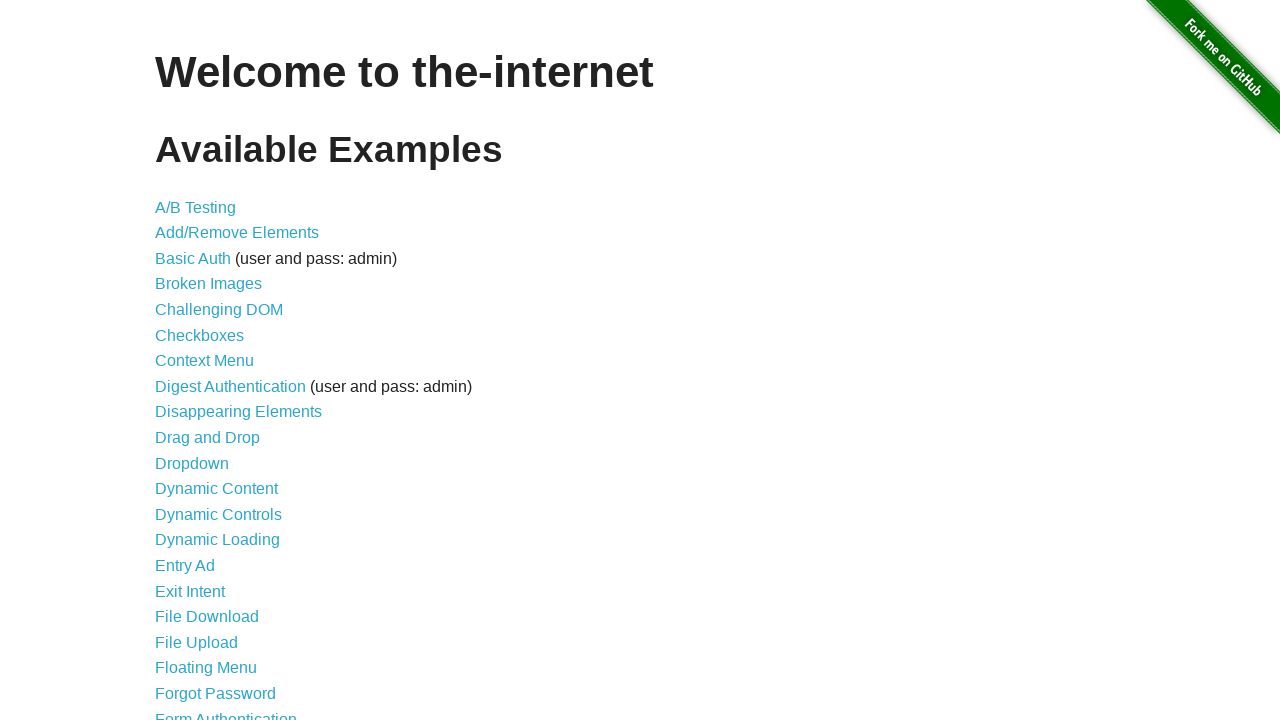

Clicked on Context Menu link (7th item in the list) at (204, 361) on #content > ul > li:nth-child(7) > a
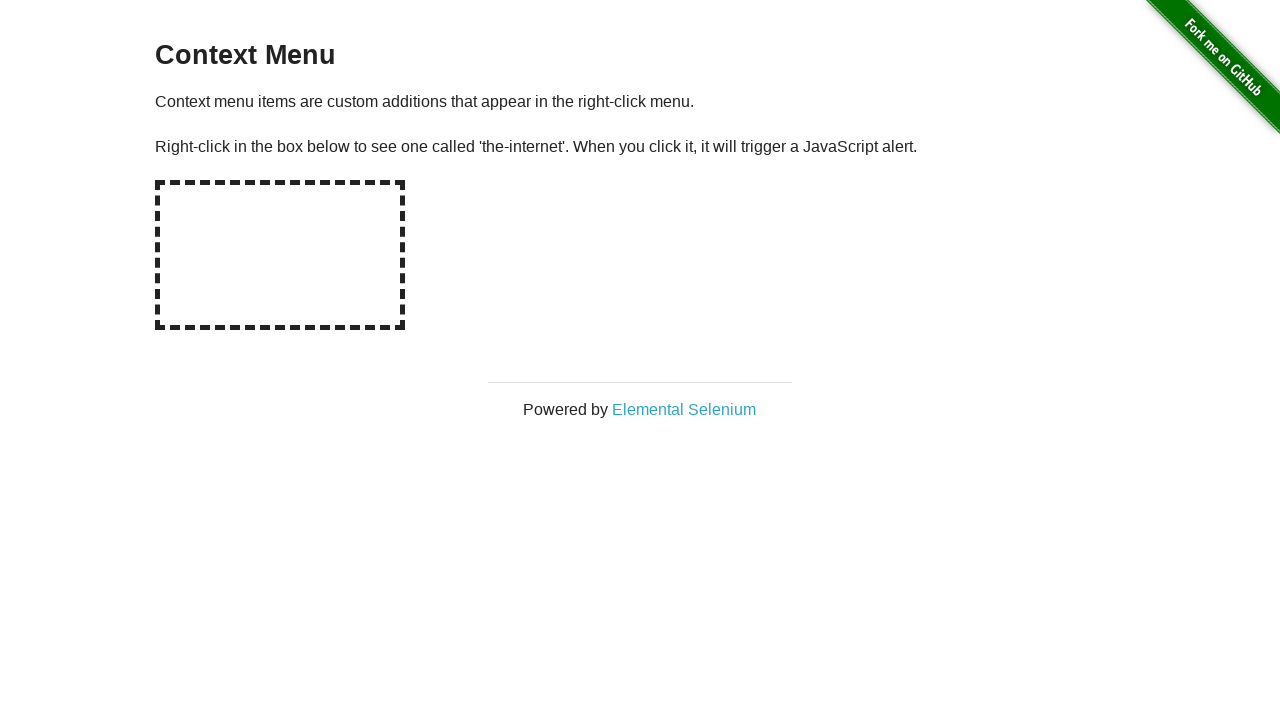

Context menu page loaded - hot-spot image appeared
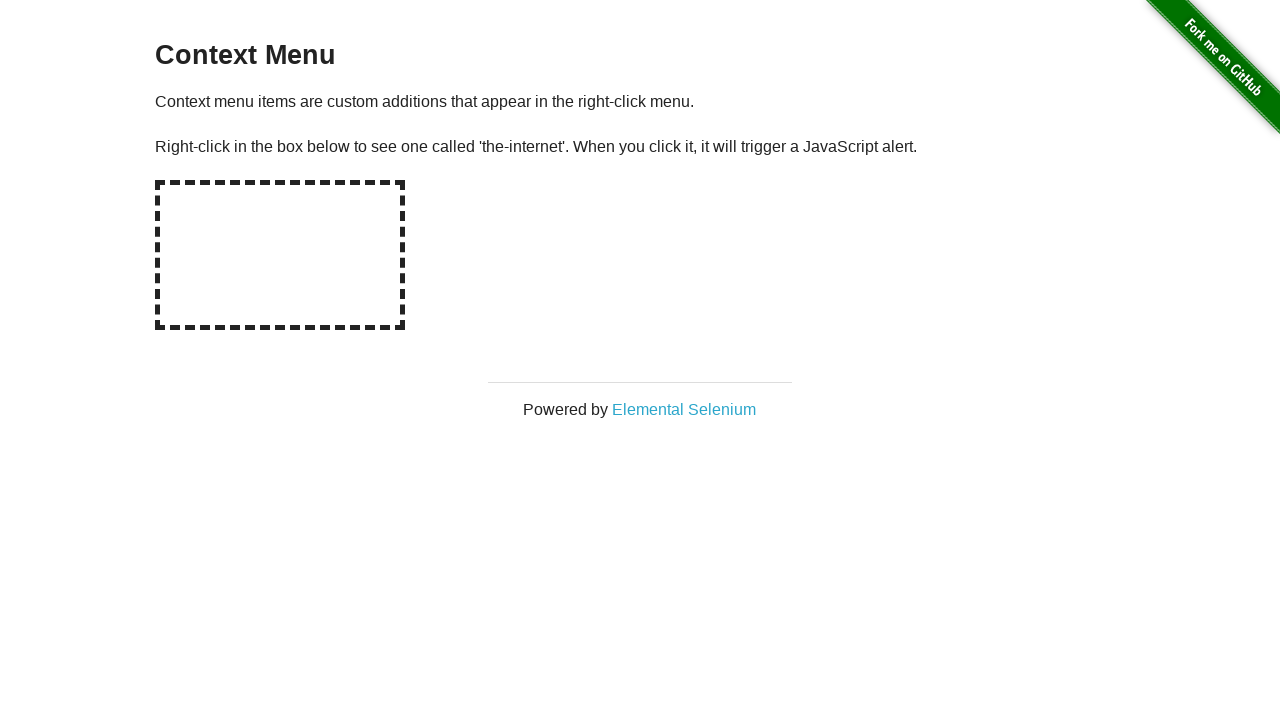

Right-clicked on hot-spot image to trigger context menu and alert at (280, 255) on #hot-spot
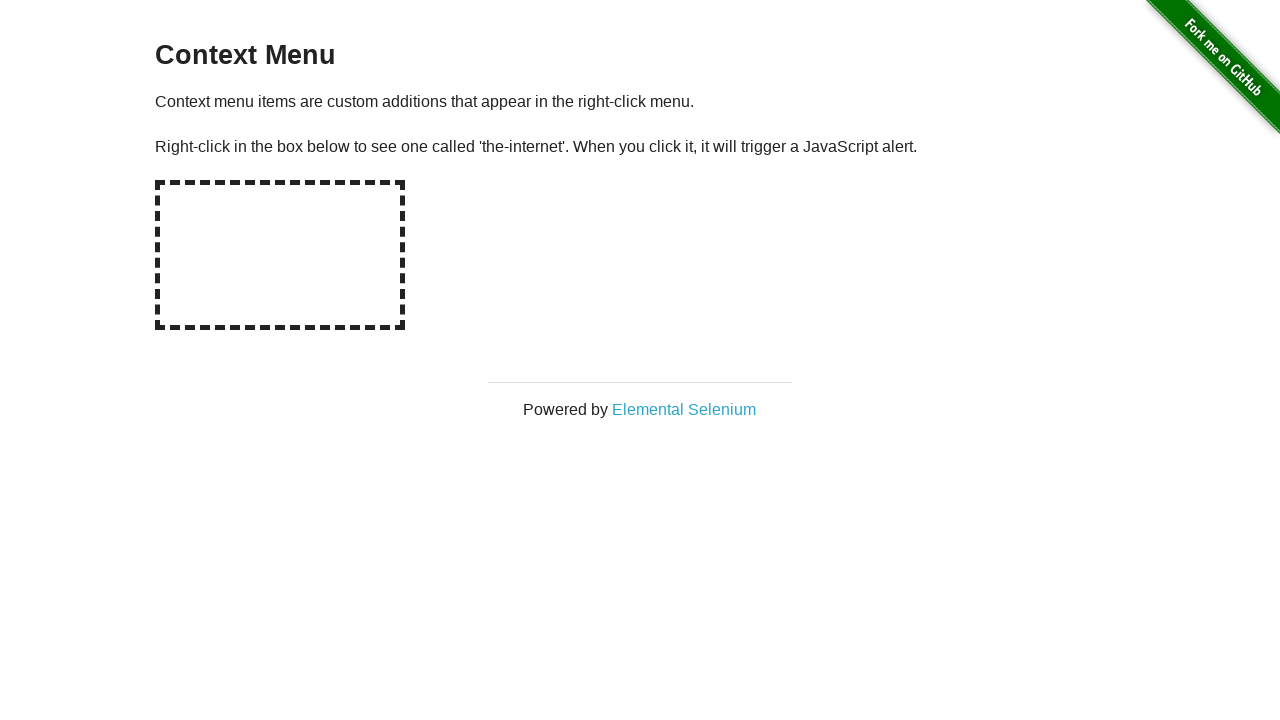

Alert dialog handler registered and alert accepted
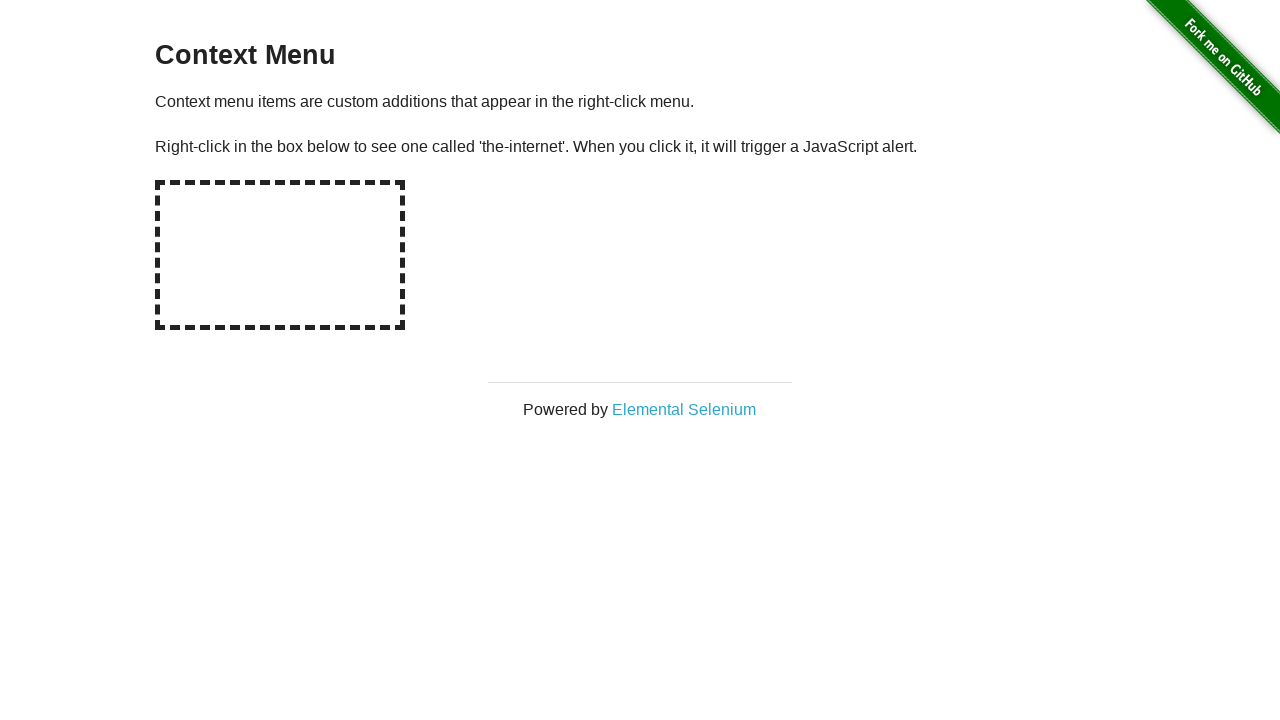

Waited 1 second for dialog handling to complete
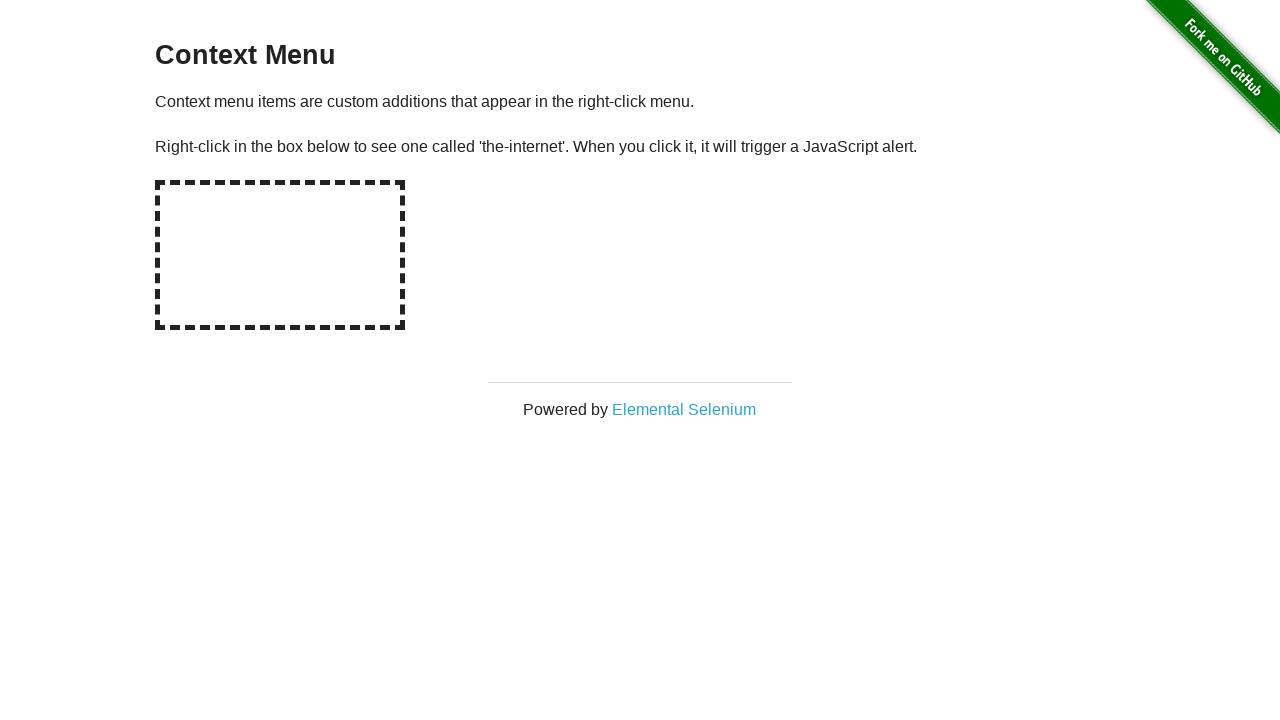

Clicked on the hot-spot image at (280, 255) on #hot-spot
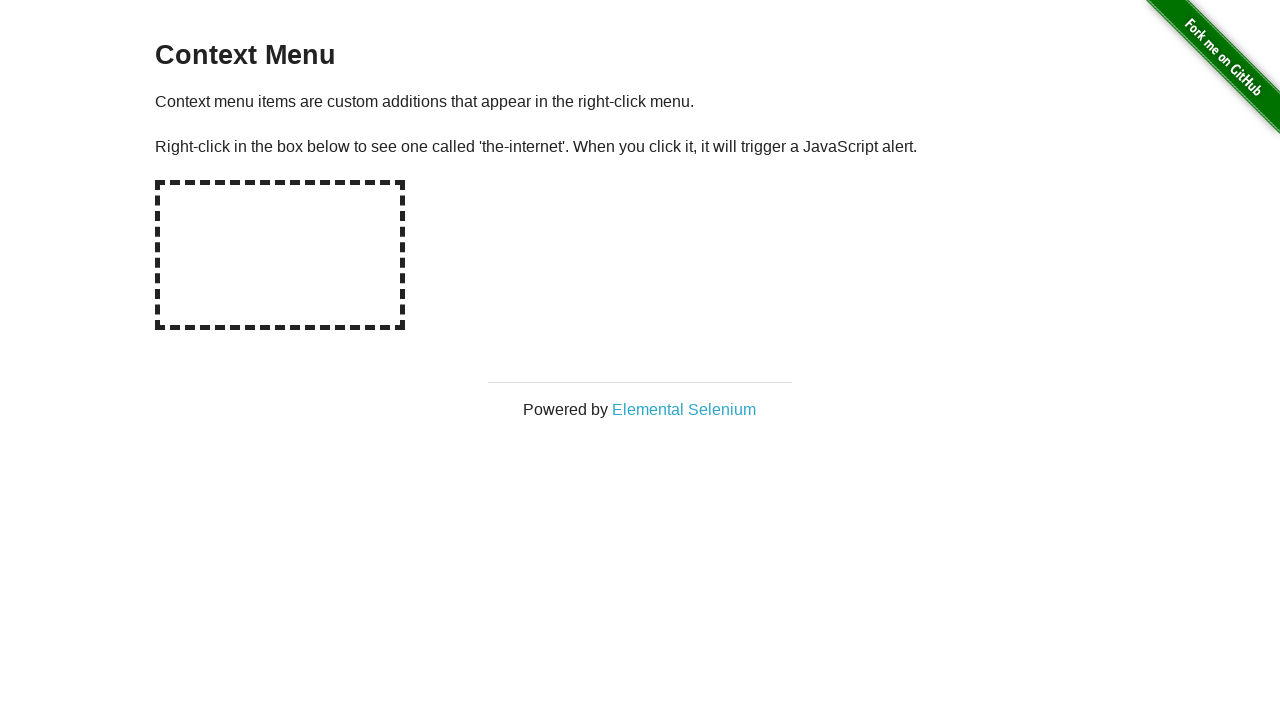

Navigated back to previous page
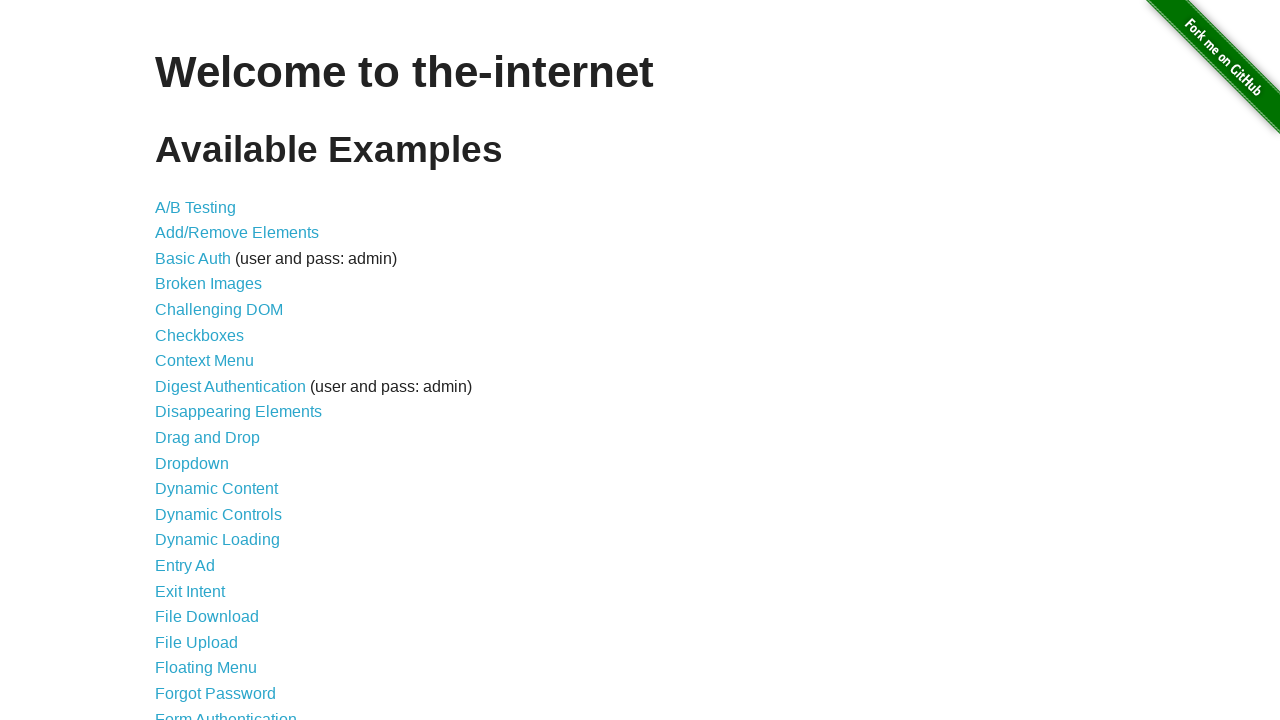

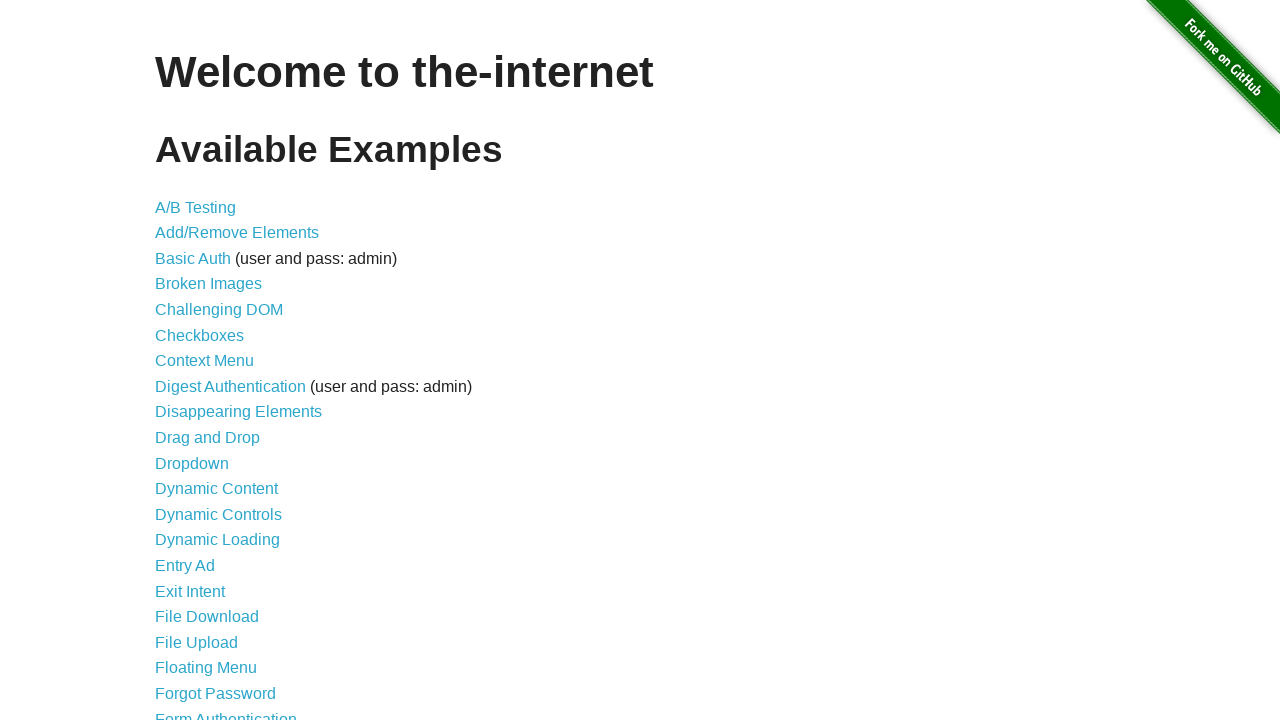